Tests navigation to shop menu and filtering by HTML category to find specific product

Starting URL: http://practice.automationtesting.in/

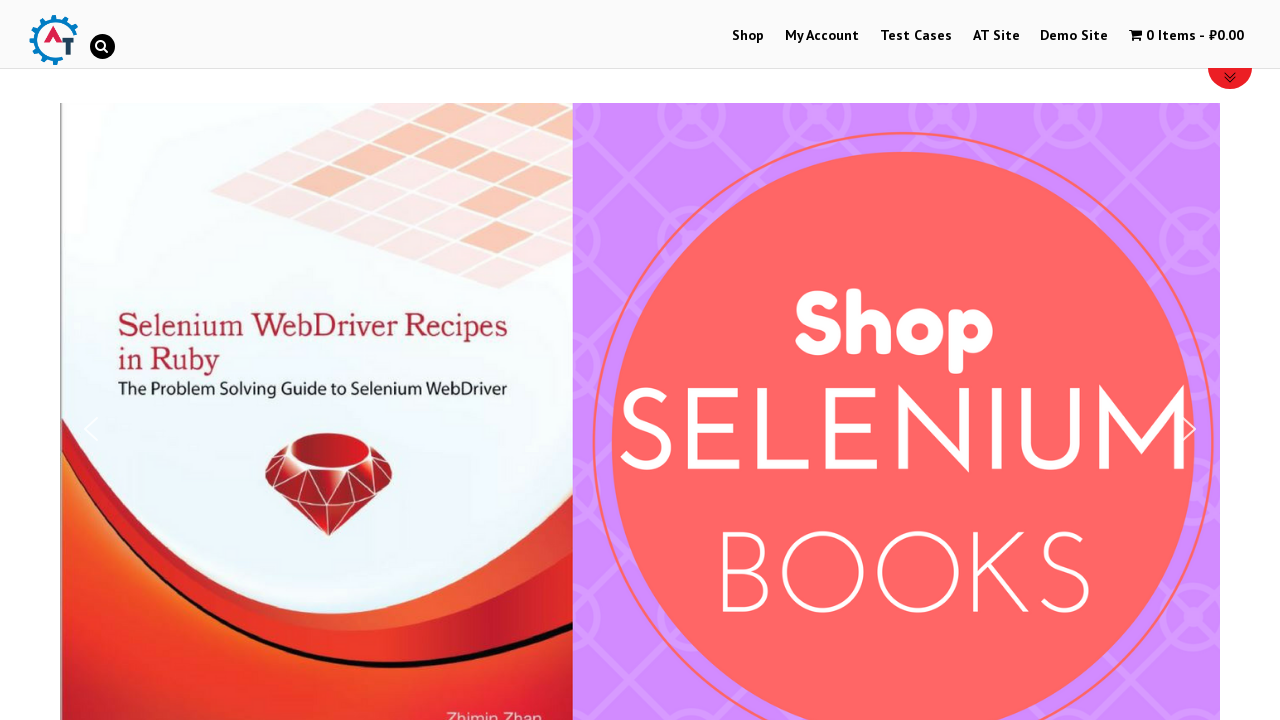

Clicked shop menu item from desktop menu at (748, 36) on #menu-item-40
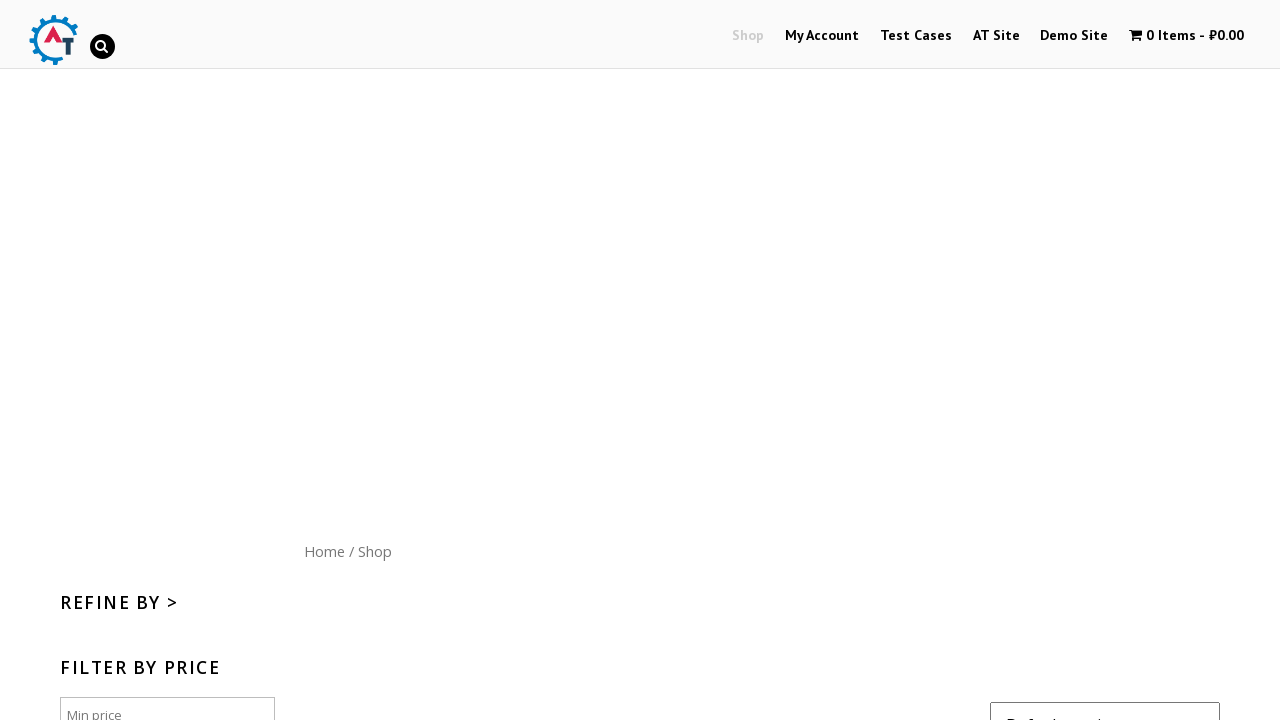

Hovered over HTML category in sidebar at (81, 360) on xpath=//*[@id="woocommerce_product_categories-2"]/ul/li[2]/a
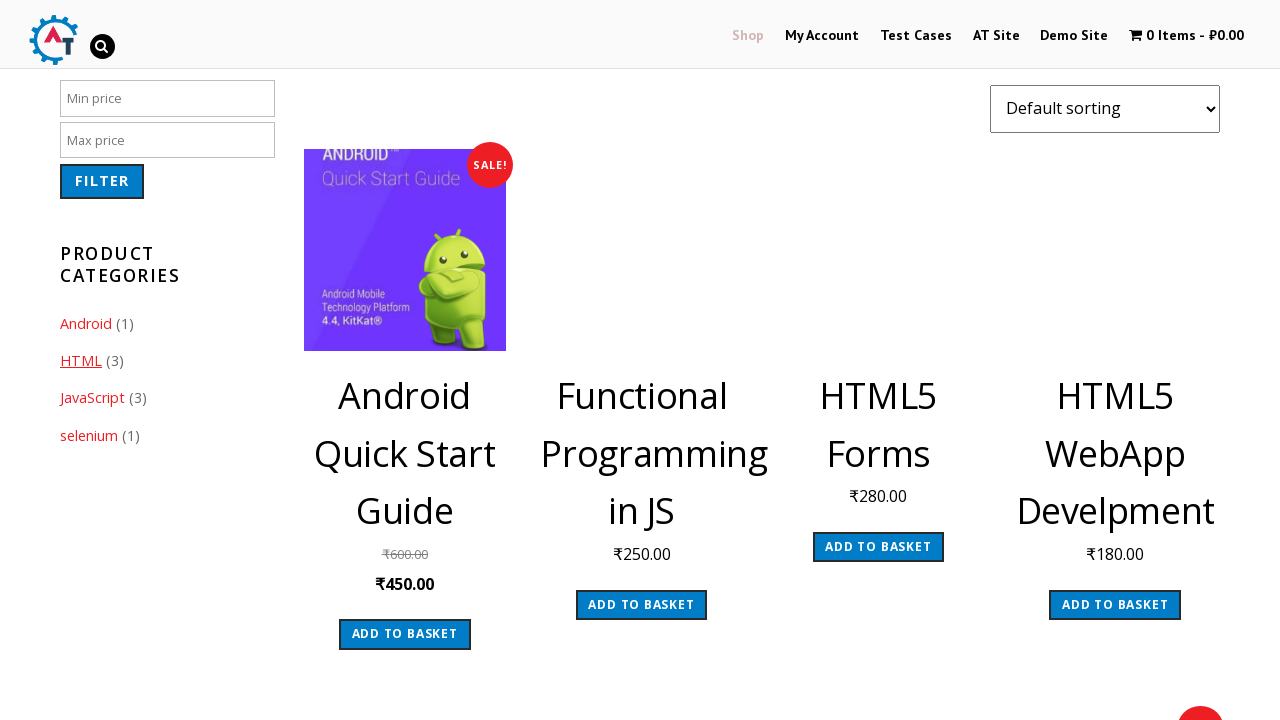

Clicked HTML category to filter products at (81, 360) on xpath=//*[@id="woocommerce_product_categories-2"]/ul/li[2]/a
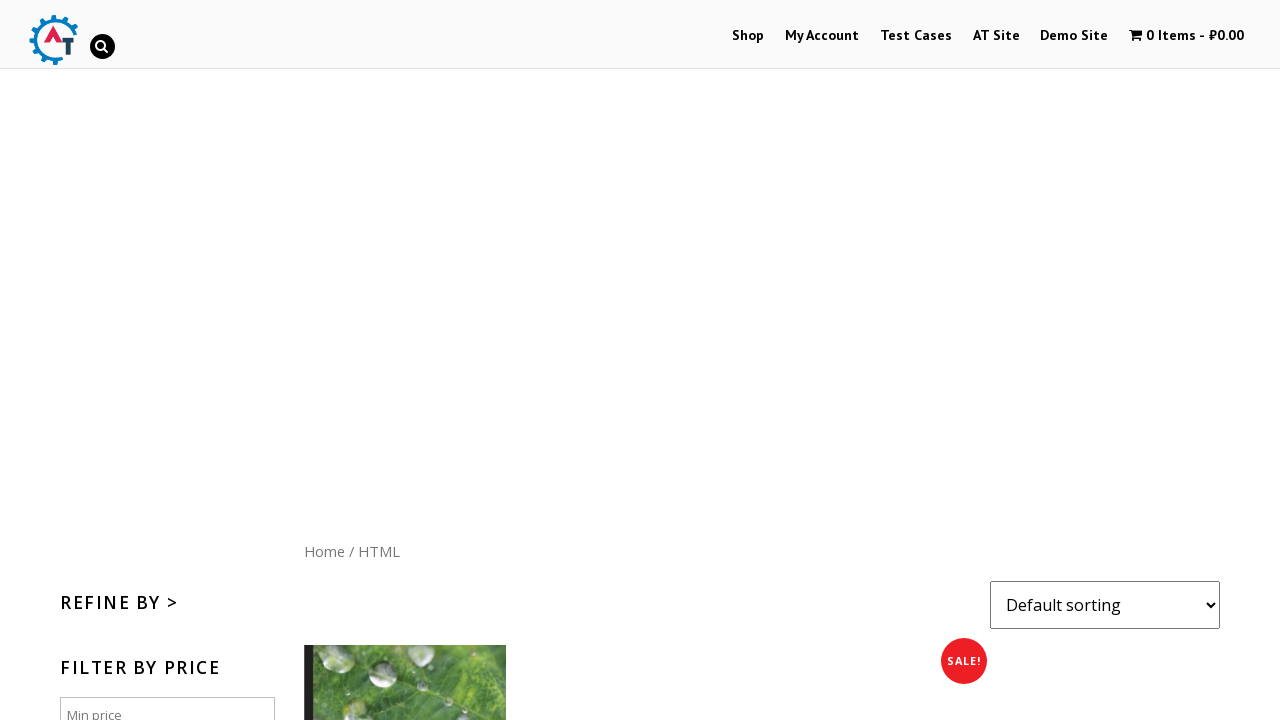

Verified product 'Thinking in HTML' is present on page
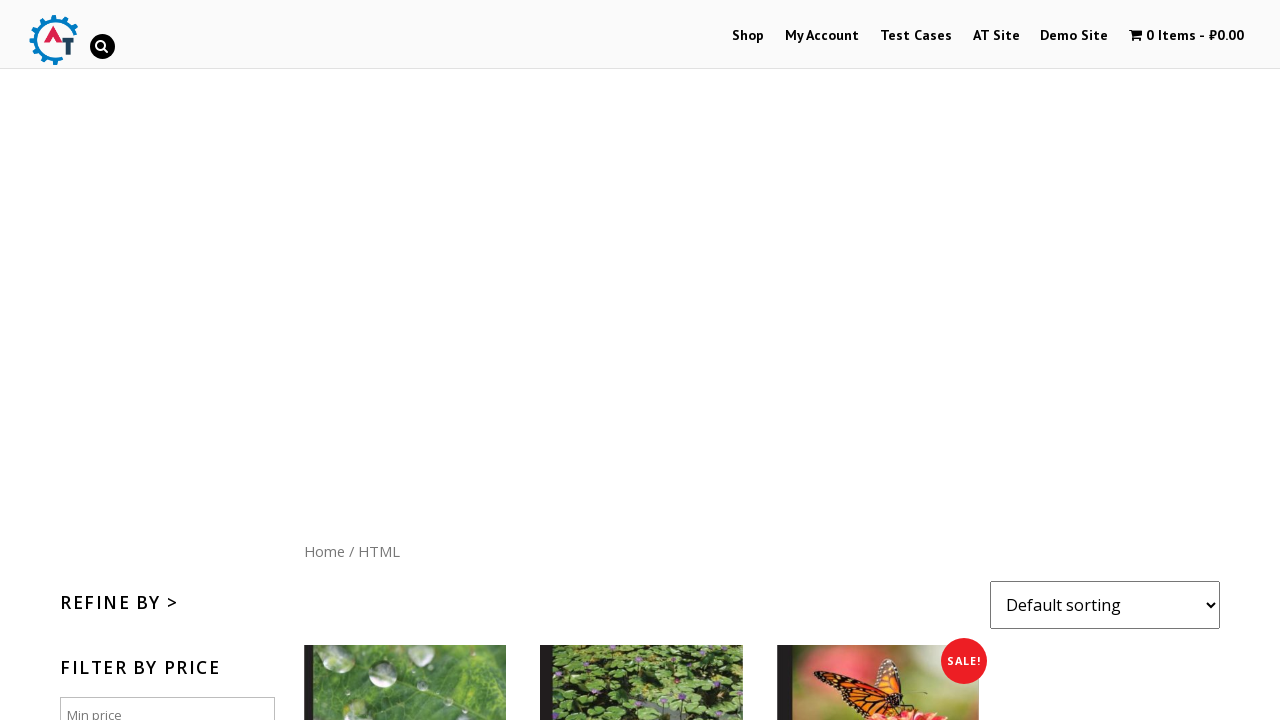

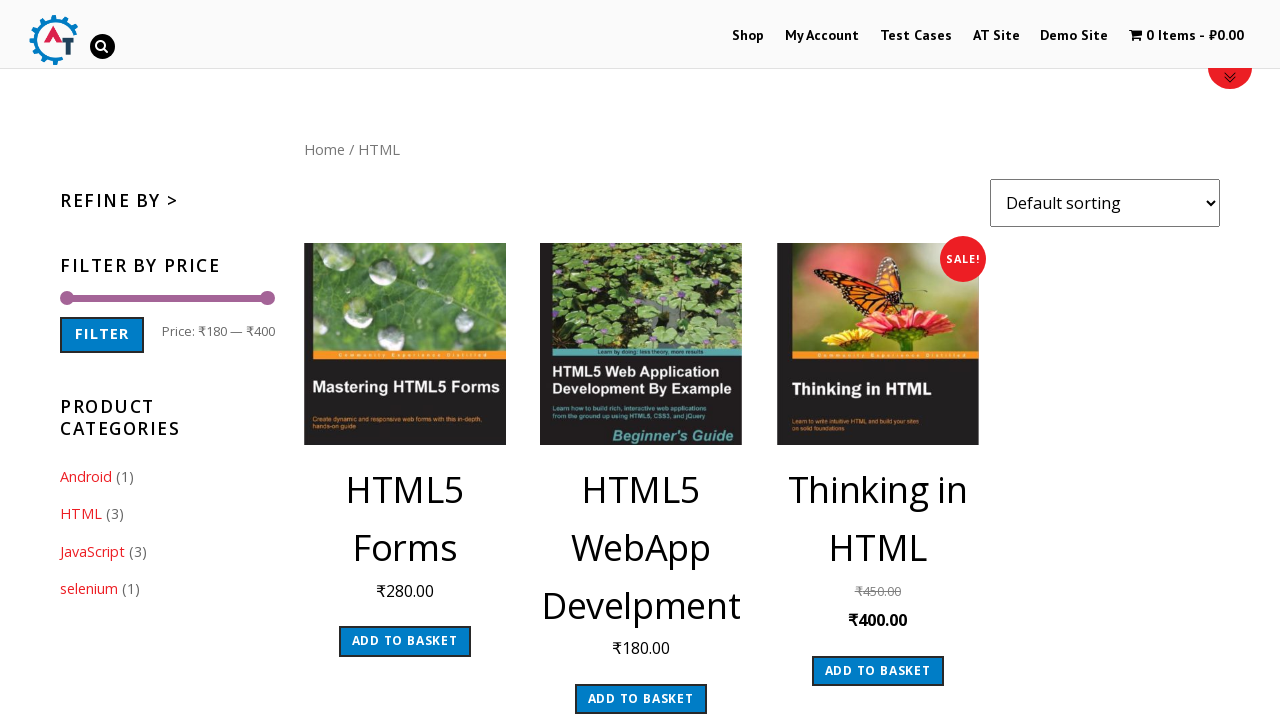